Searches for "mac" products with explicit wait for search input to appear

Starting URL: http://opencart.abstracta.us/

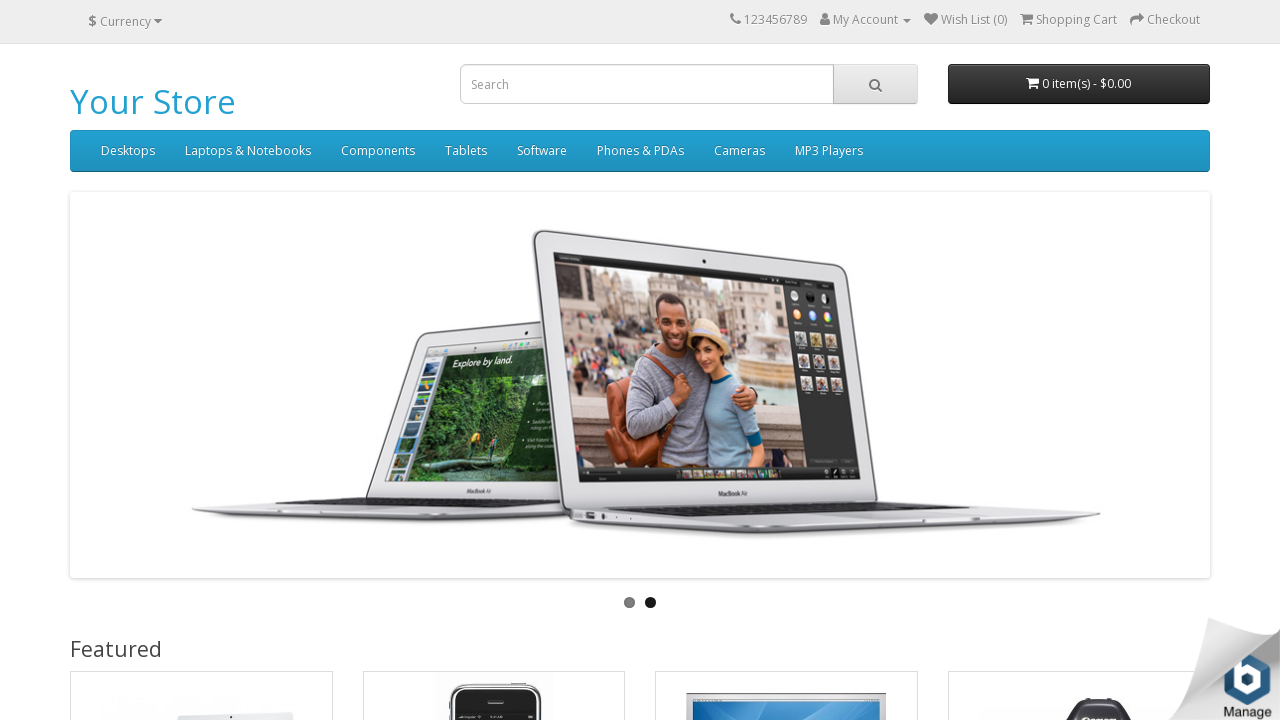

Search input field appeared after explicit wait
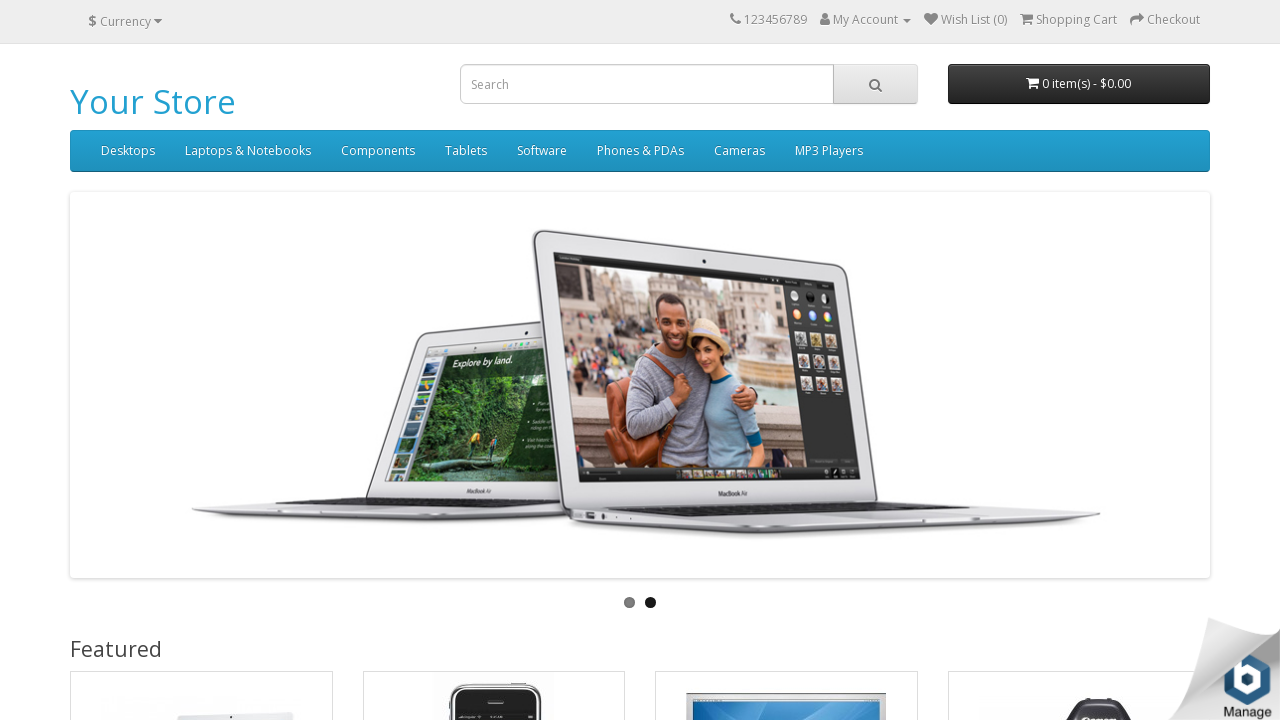

Filled search field with 'mac' on input[name='search']
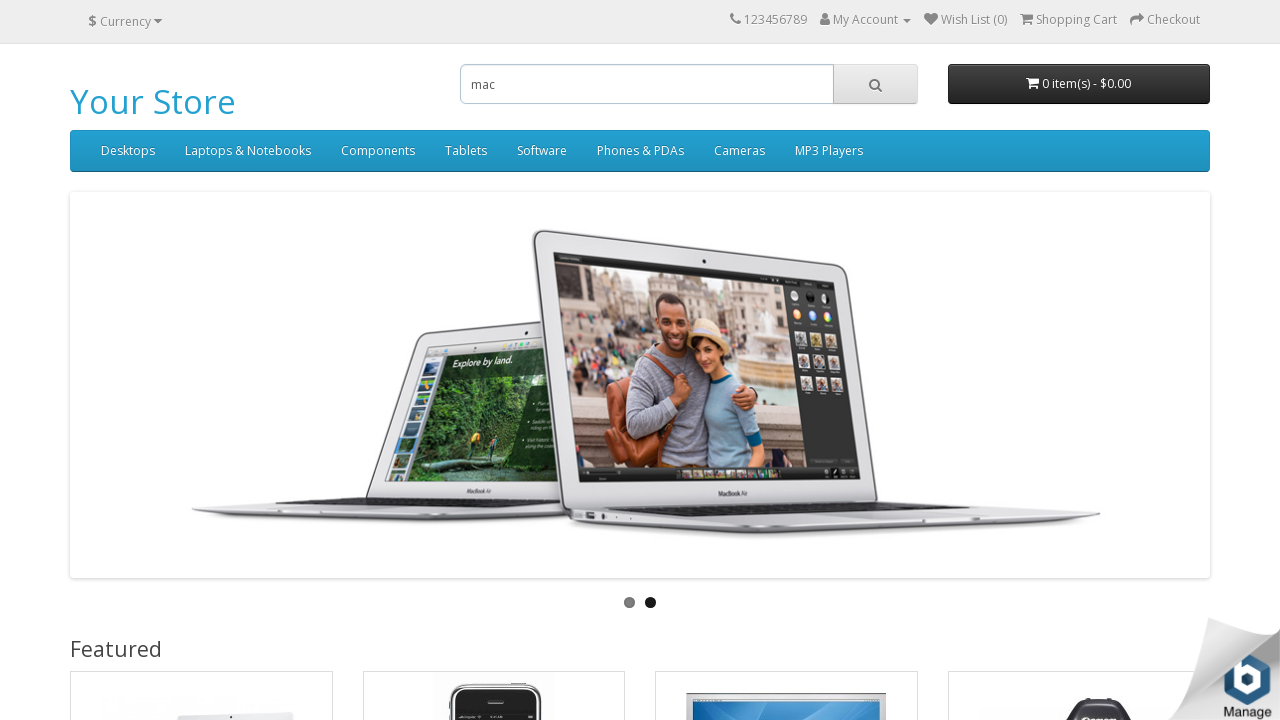

Pressed Enter to submit search for 'mac' on input[name='search']
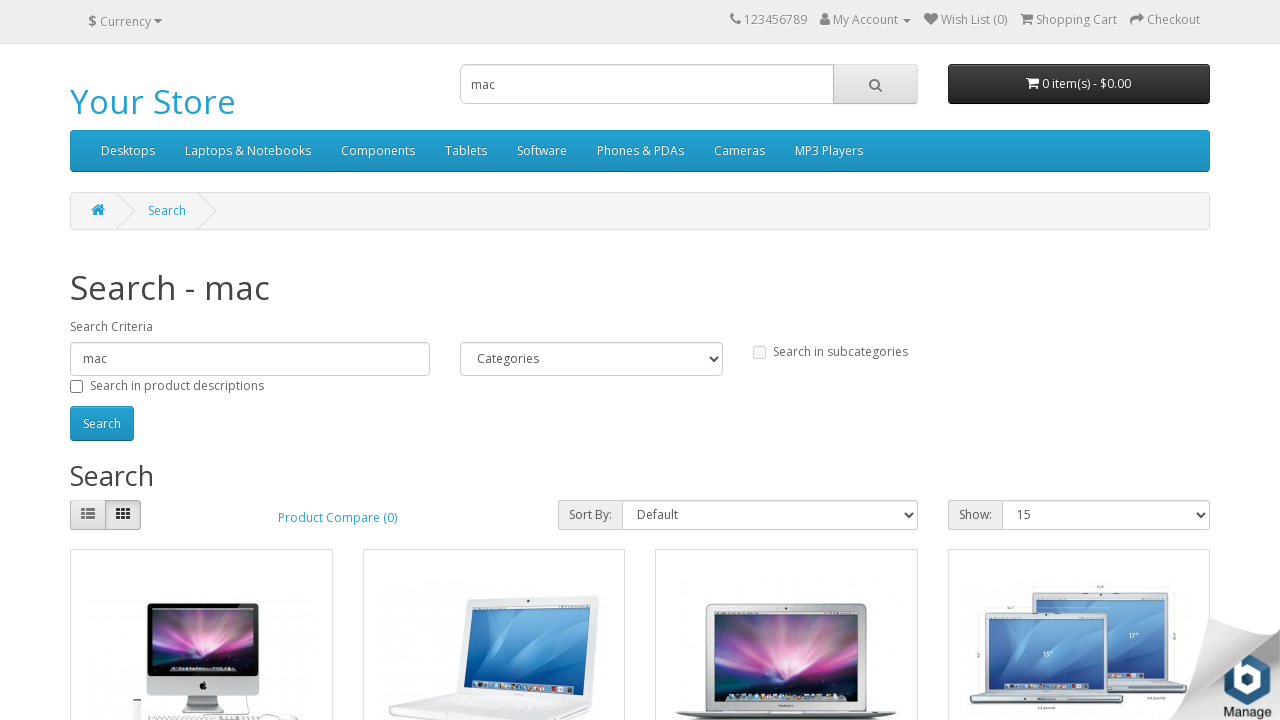

Products loaded after search
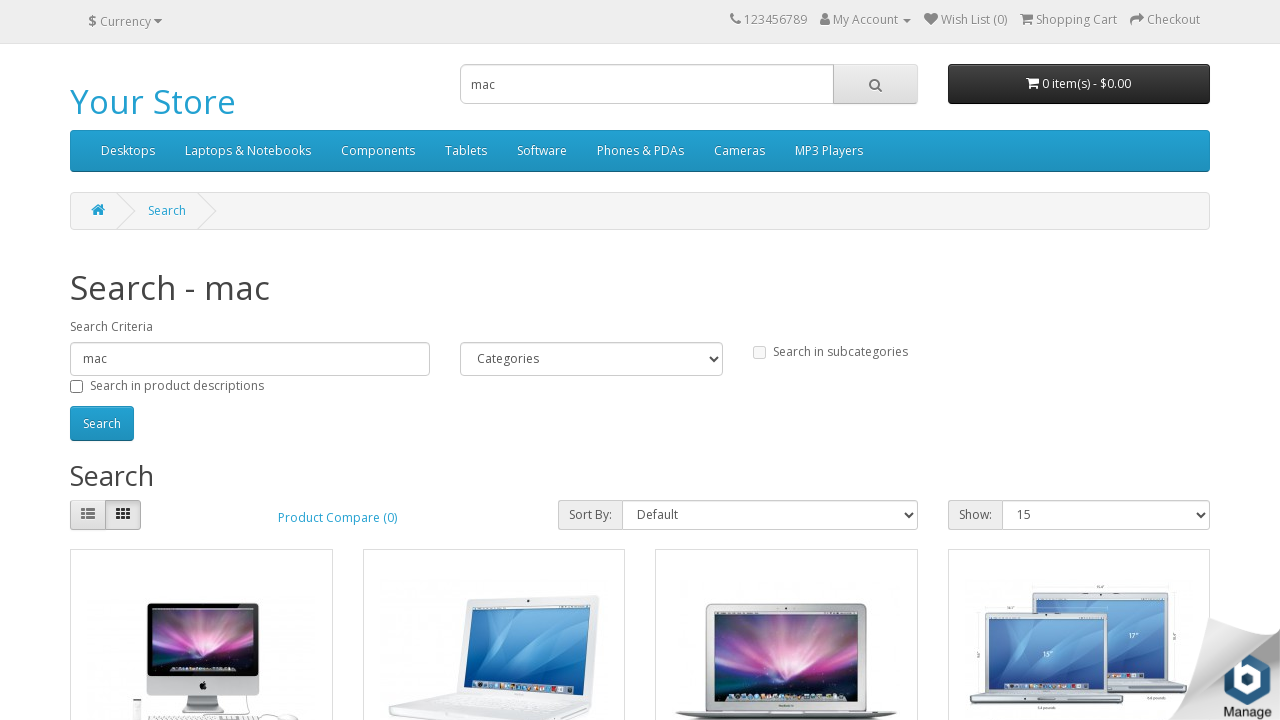

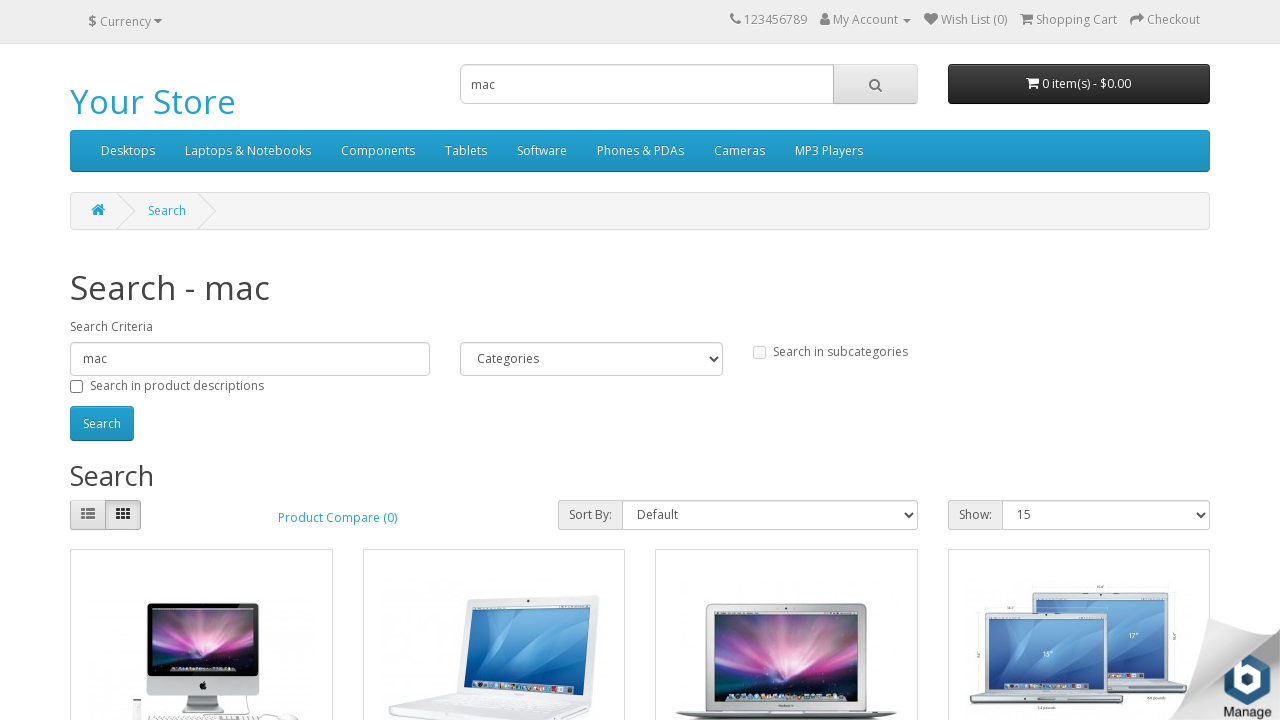